Navigates through a Thai university course catalog by clicking on a university link, then a faculty link, then verifying field links are displayed, demonstrating multi-level navigation through the site hierarchy.

Starting URL: https://course.mytcas.com/universities/

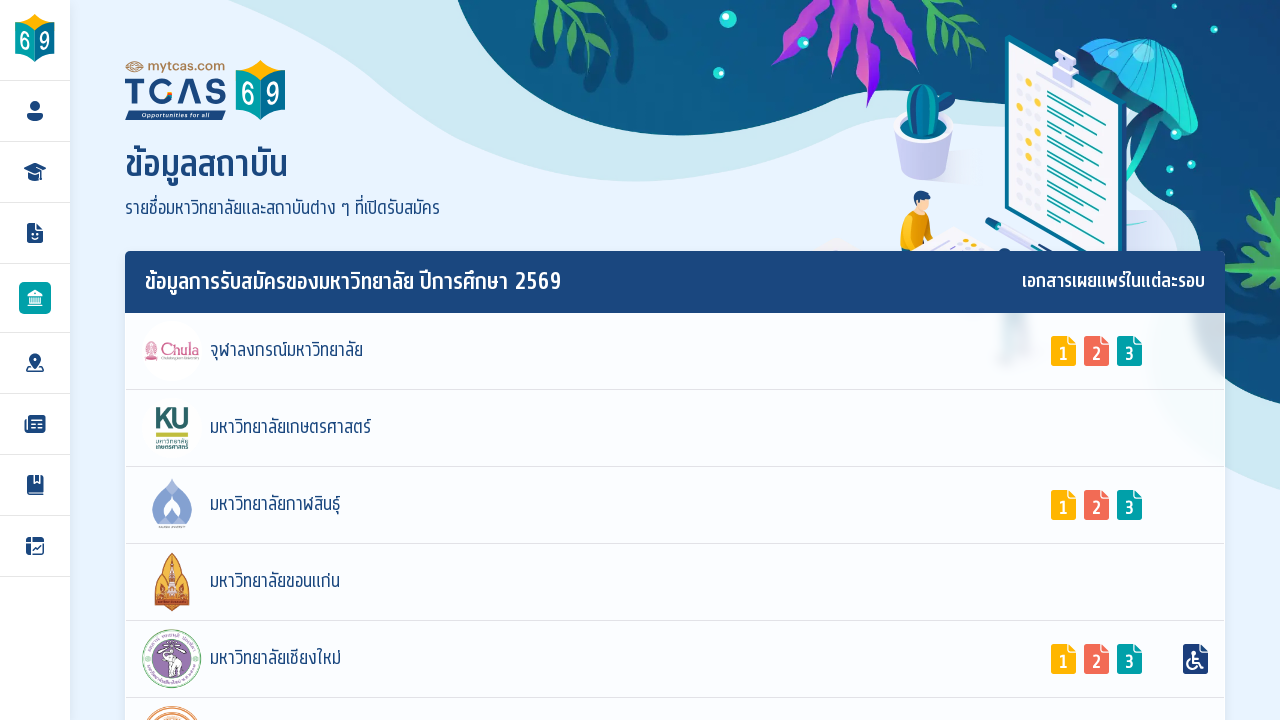

Waited for university links to load on main universities page
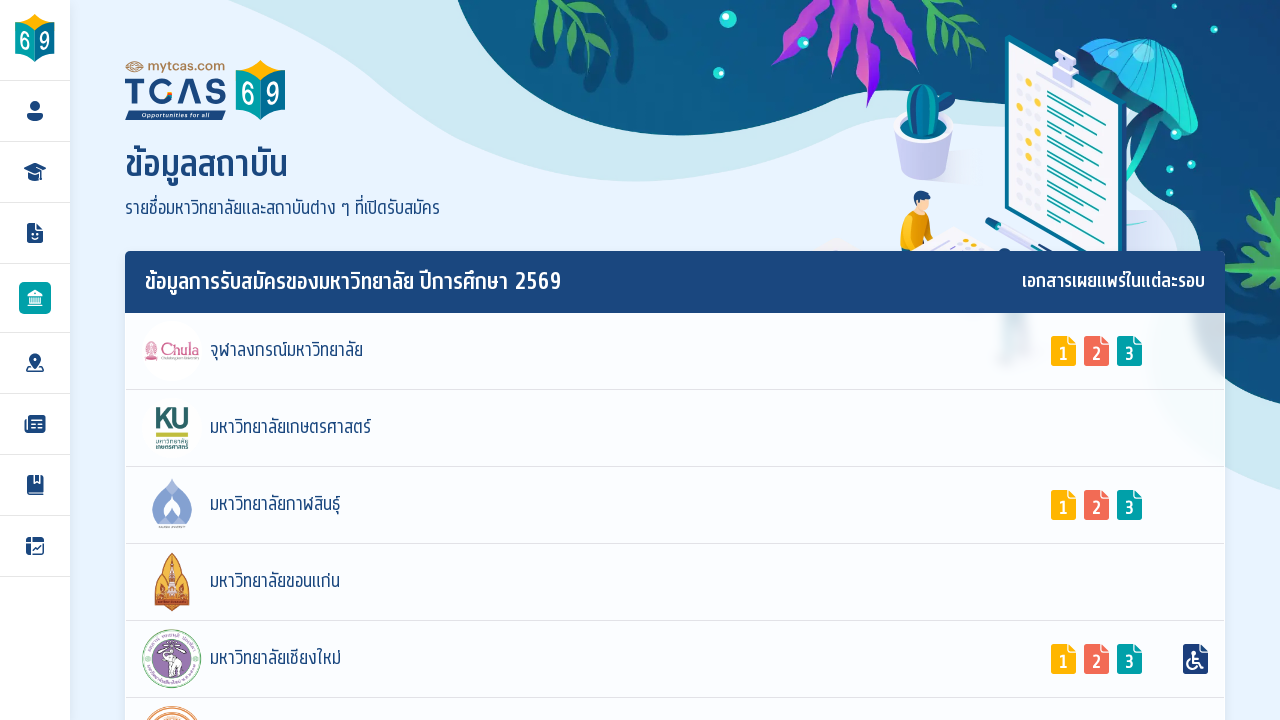

Clicked on first university link at (252, 351) on a.brand >> nth=0
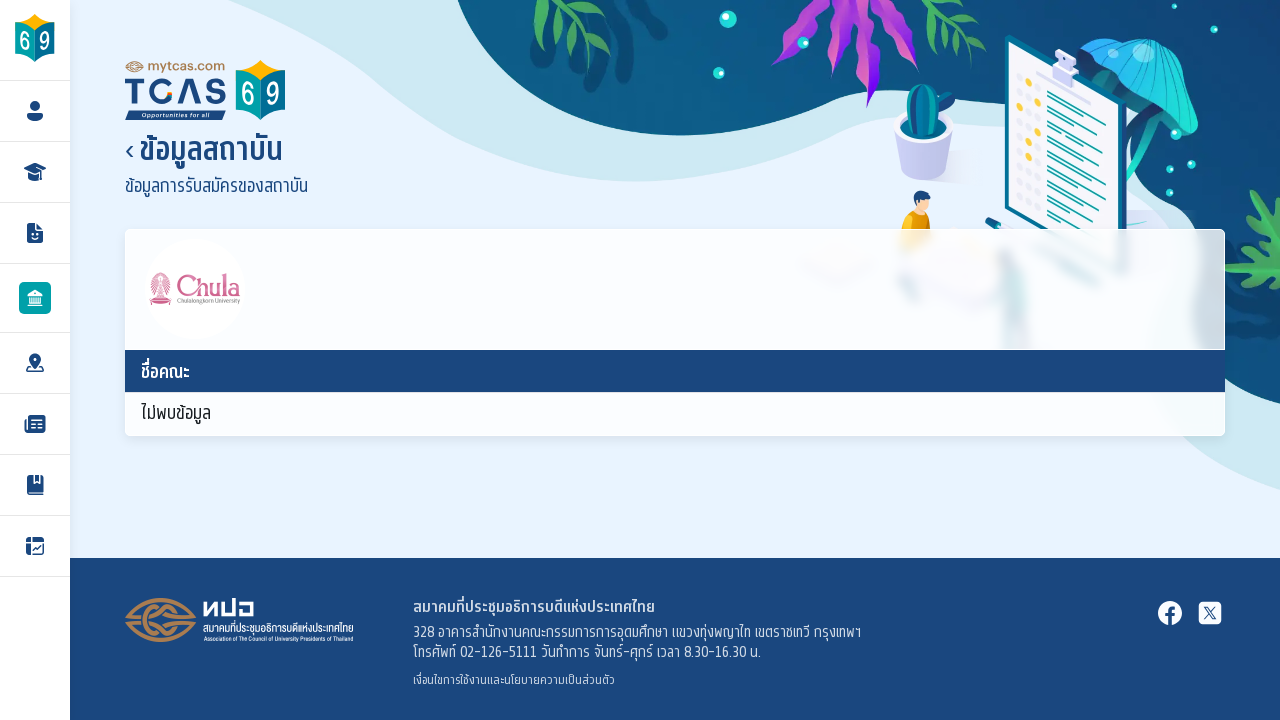

Waited for faculty links to load on university page
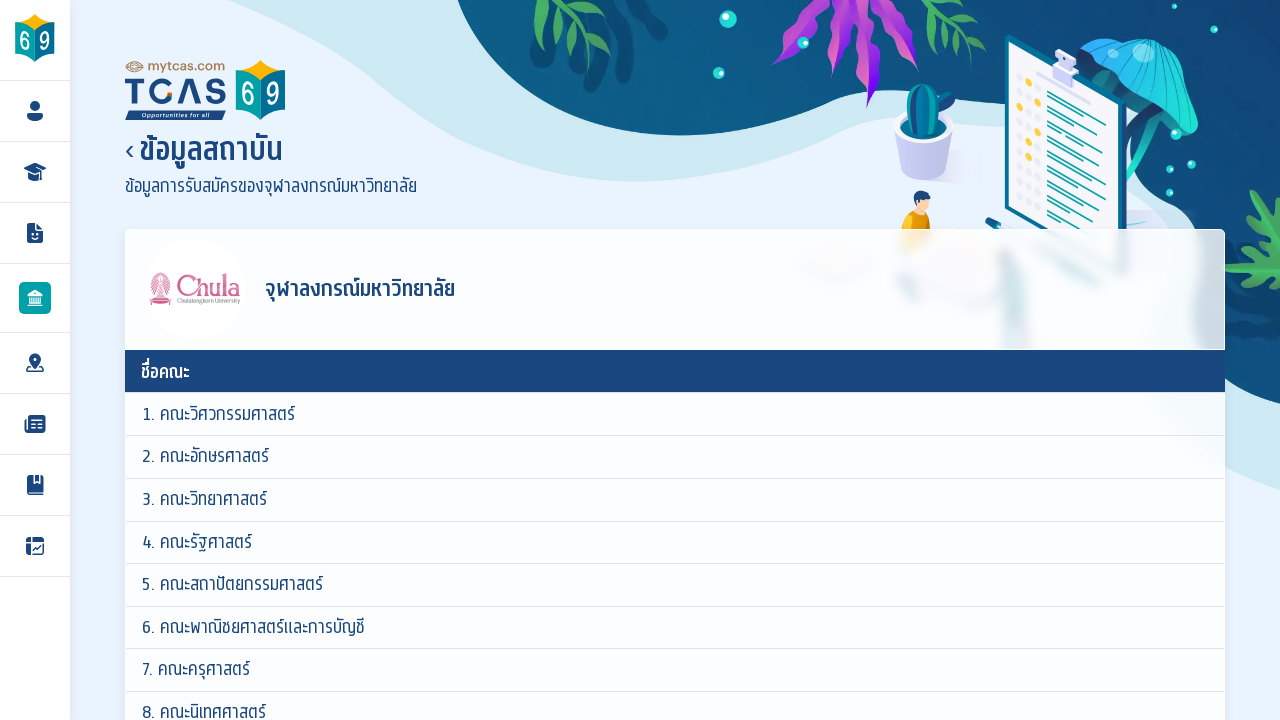

Clicked on first faculty link at (146, 414) on a[href^="/universities/"][href*="/faculties/"] >> nth=0
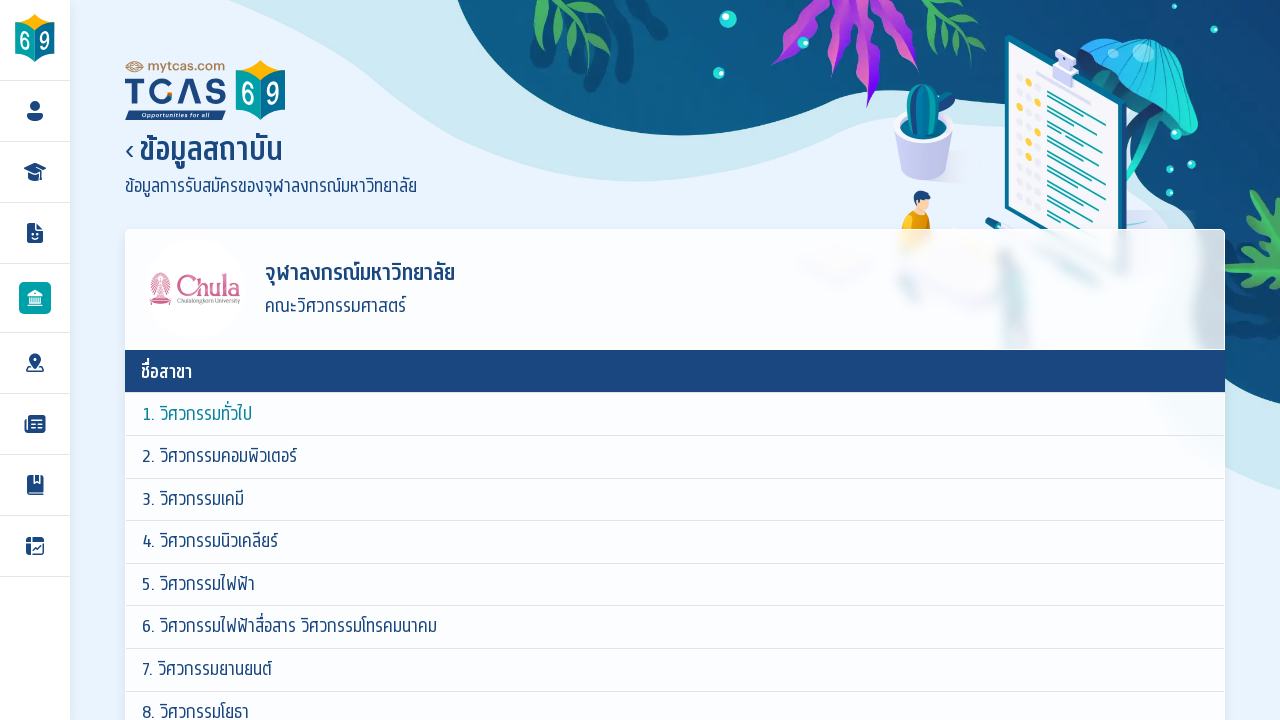

Verified field links are displayed on faculty page
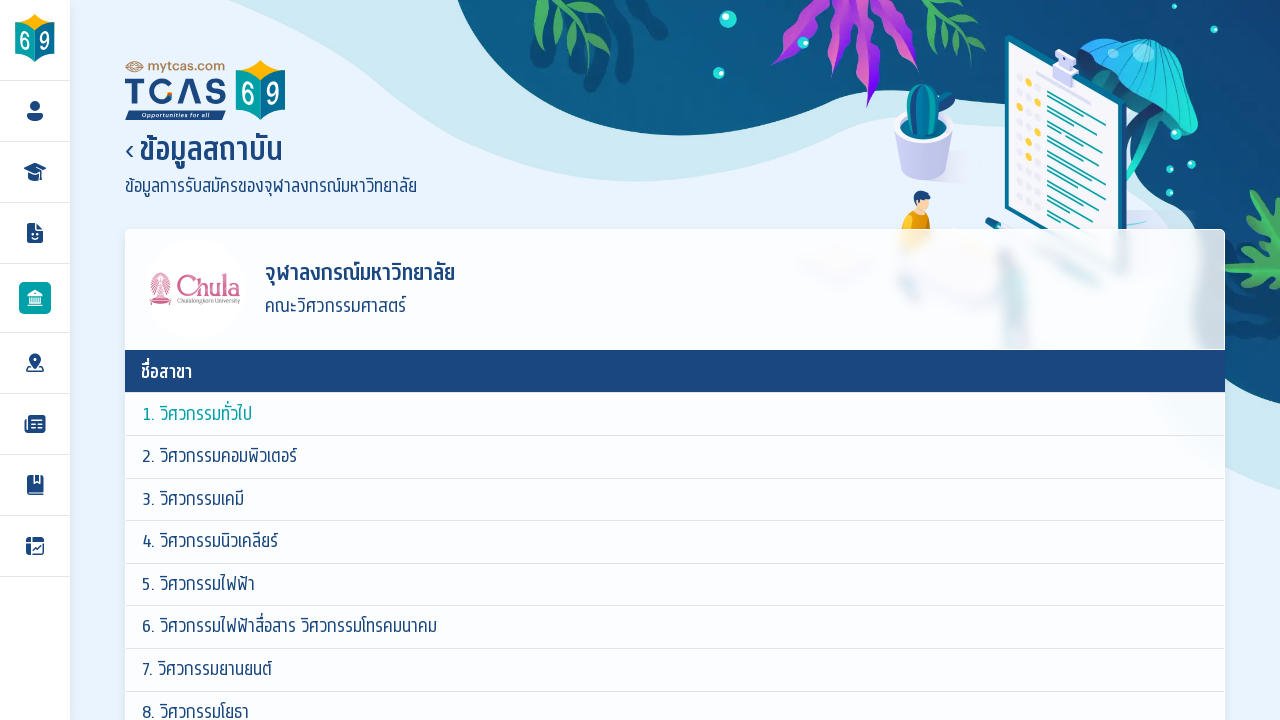

Navigated back to university page
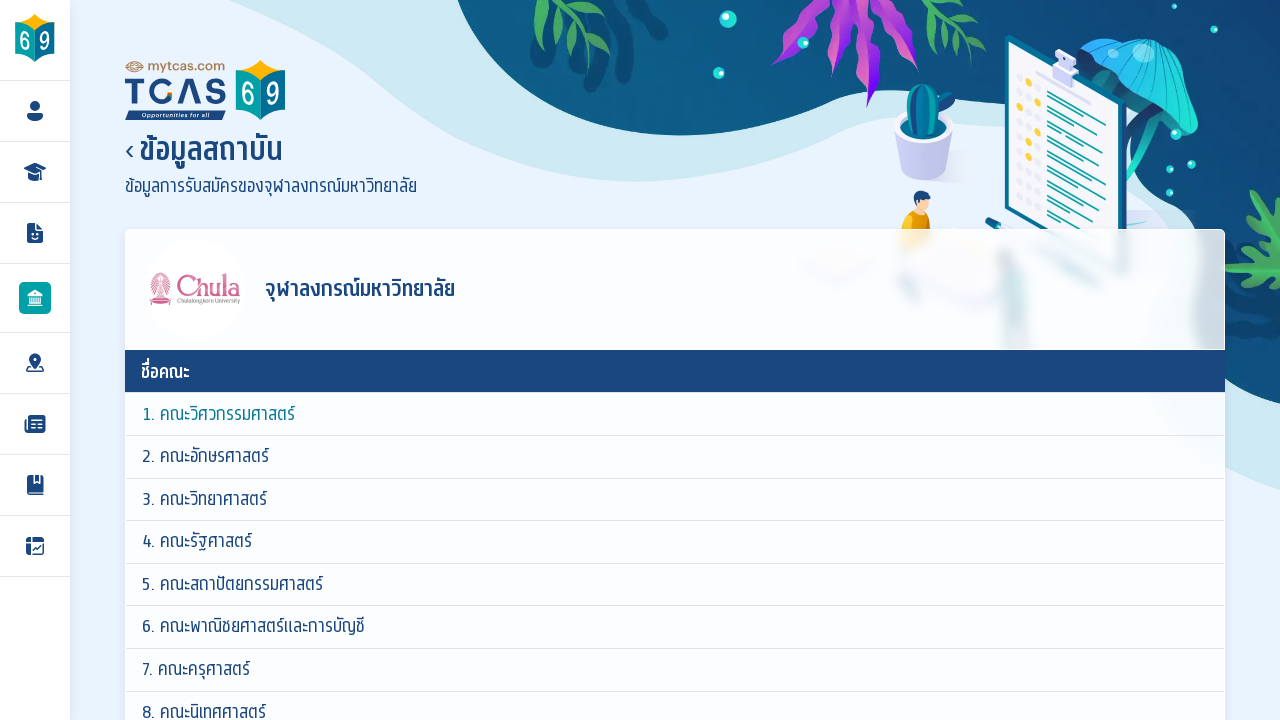

Waited for faculty links to reload on university page
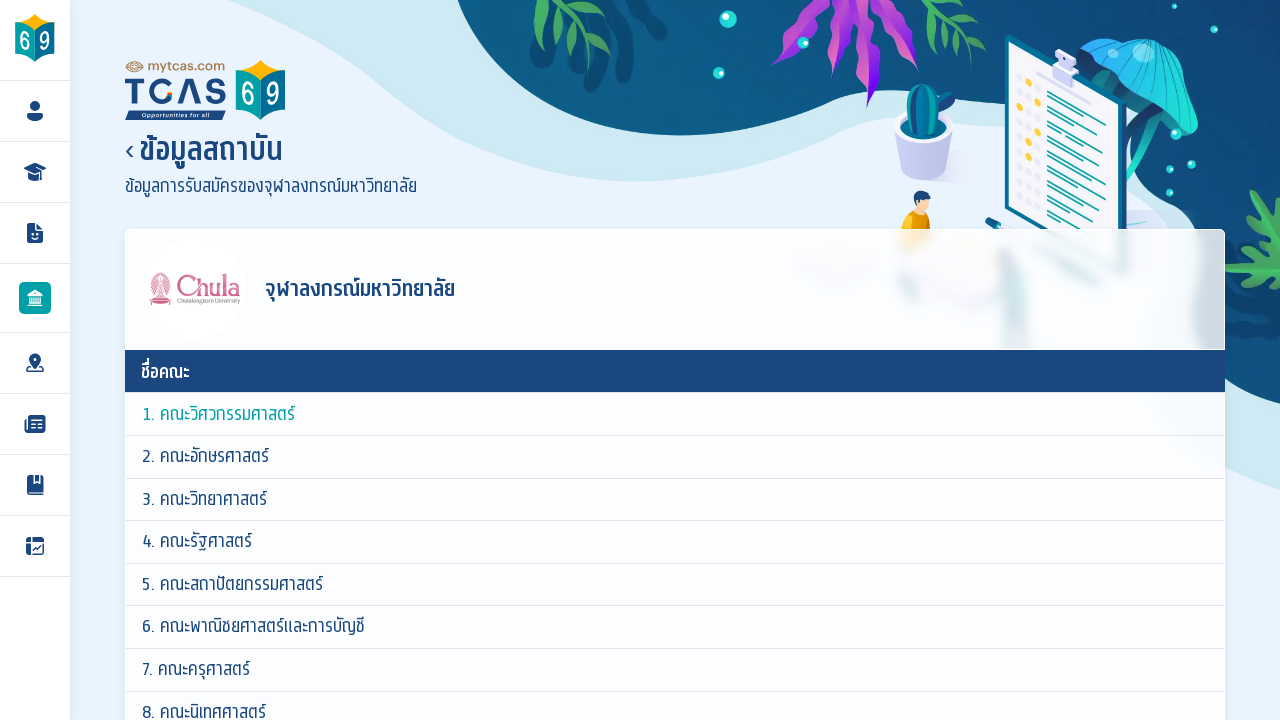

Navigated back to main universities page
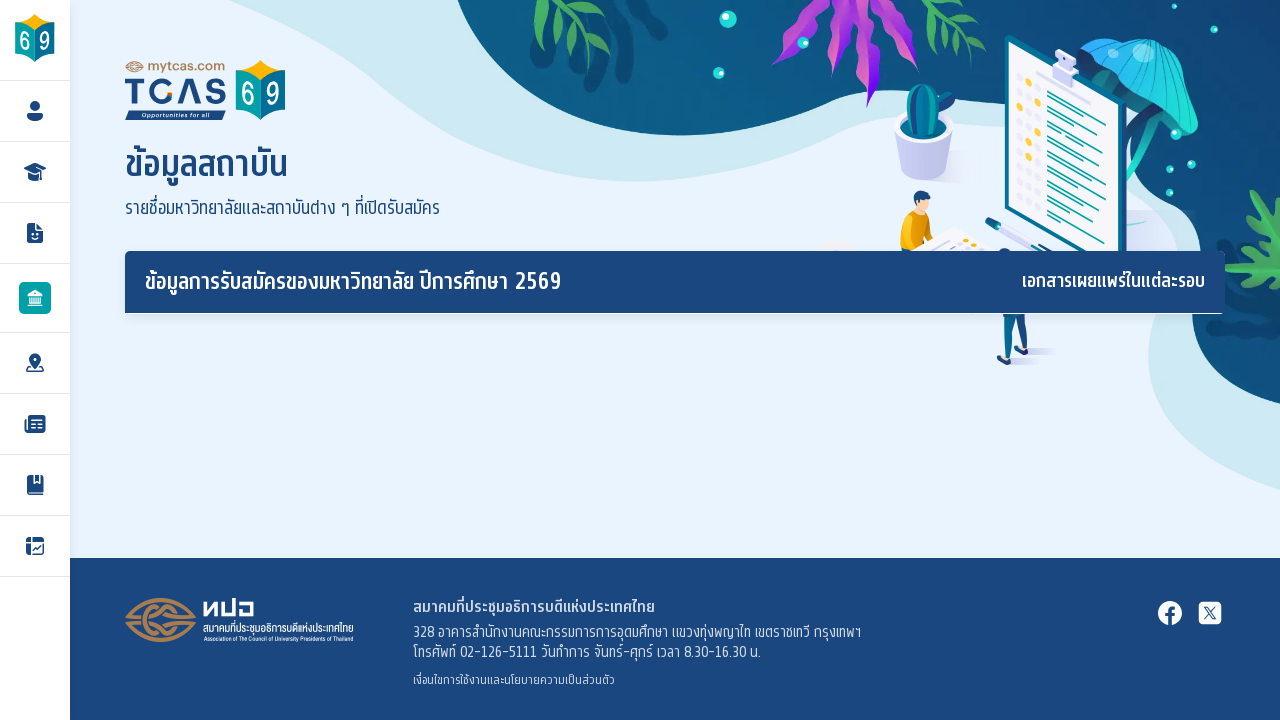

Waited for university links to load on main universities page
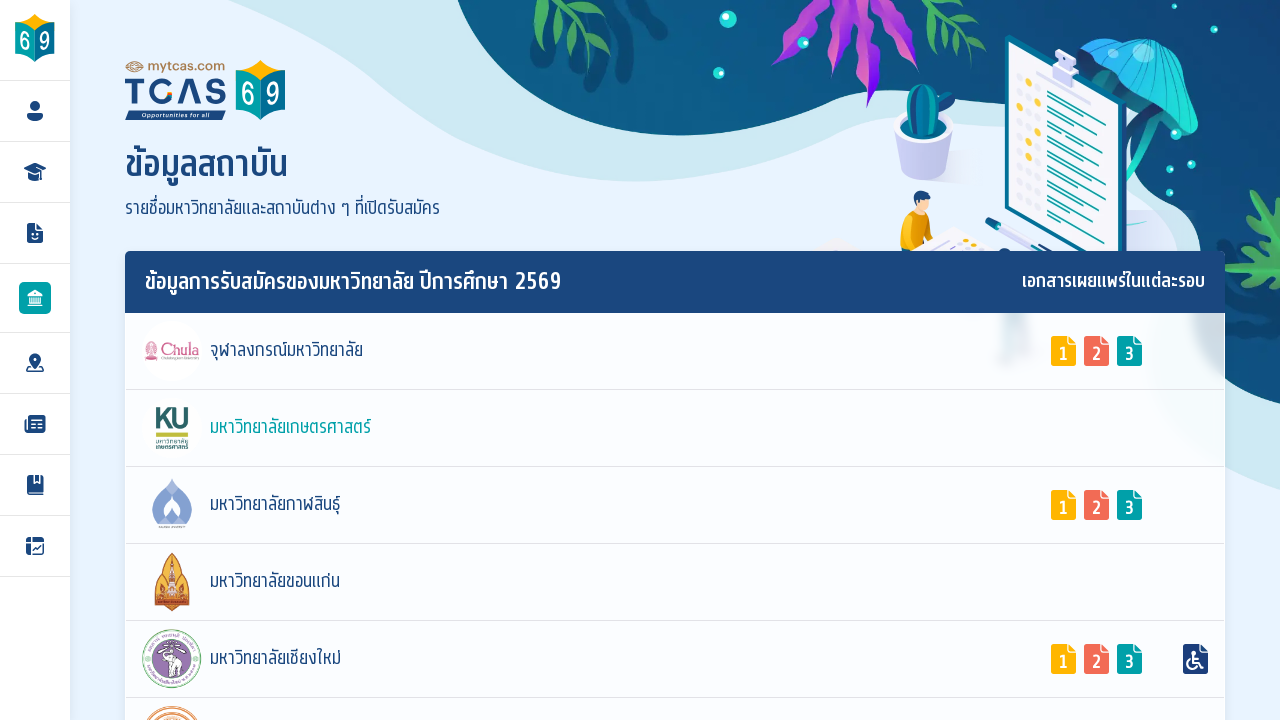

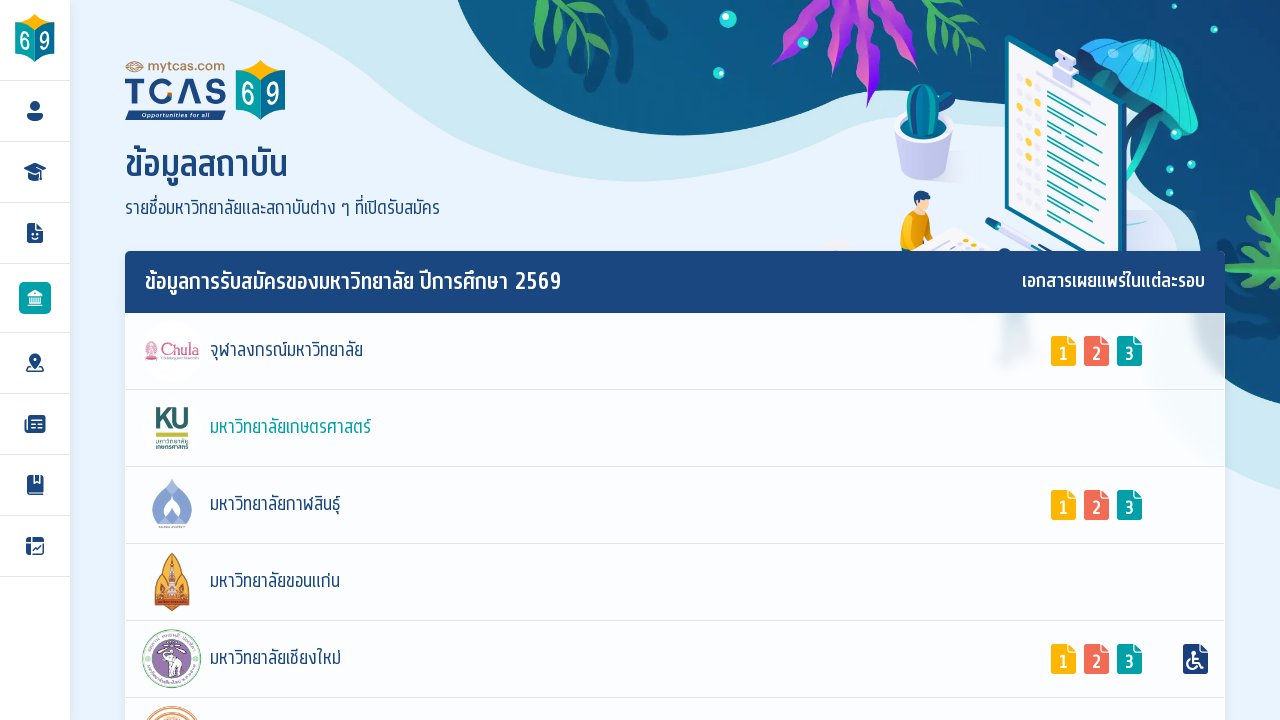